Tests product category functionality by clicking on a product link from the shop page

Starting URL: http://practice.automationtesting.in

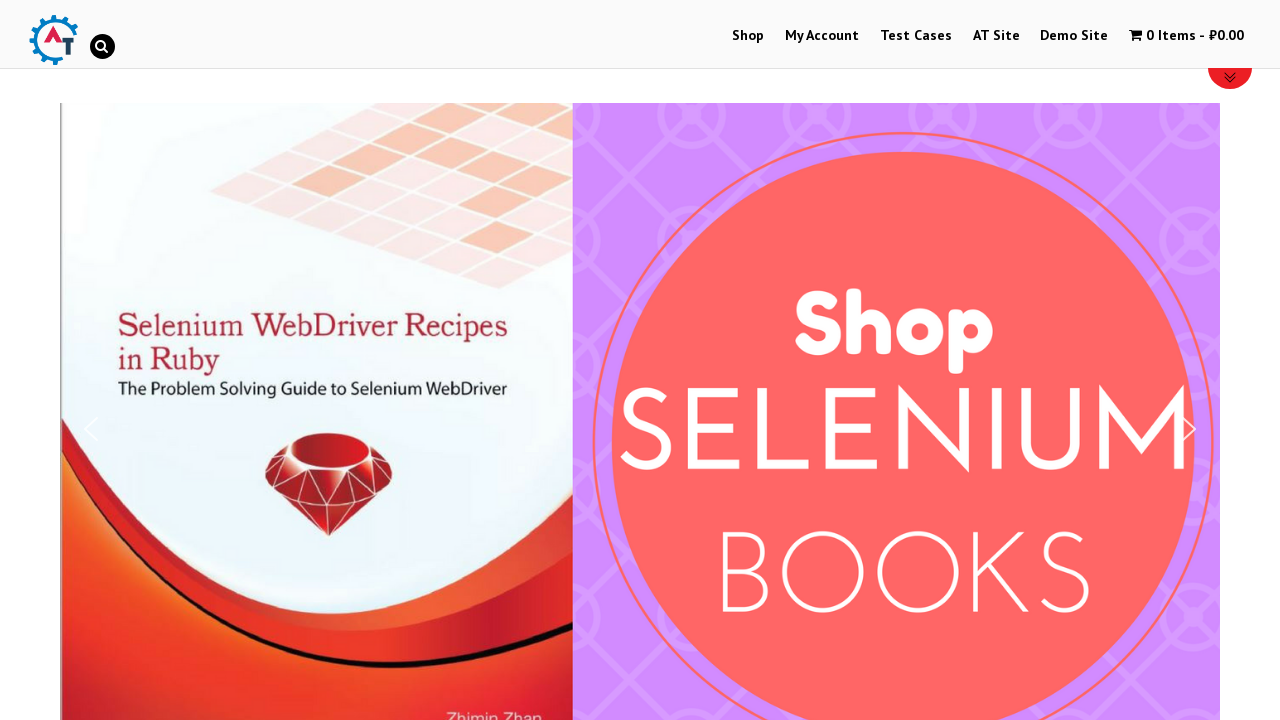

Clicked on Shop menu to navigate to shop page at (748, 36) on xpath=//a[normalize-space()='Shop']
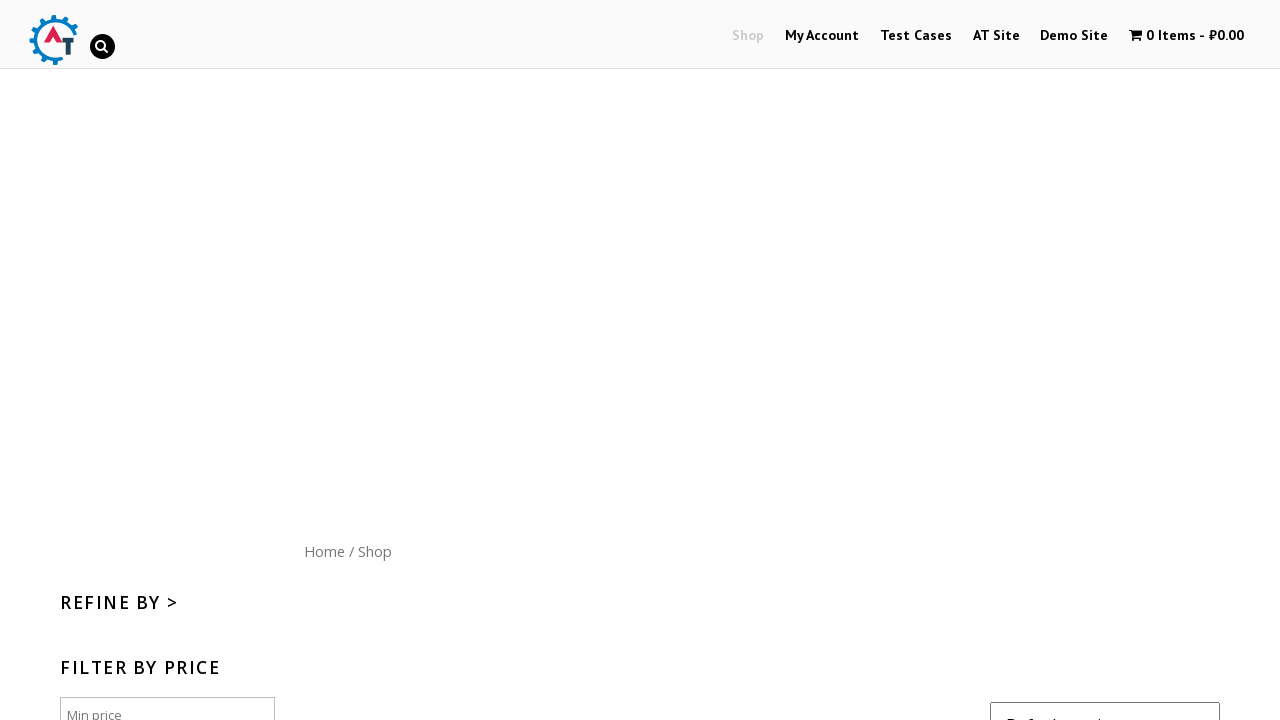

Clicked on product link from shop page to view product details at (642, 361) on //*[@id="content"]/ul/li[2]/a[1]/h3
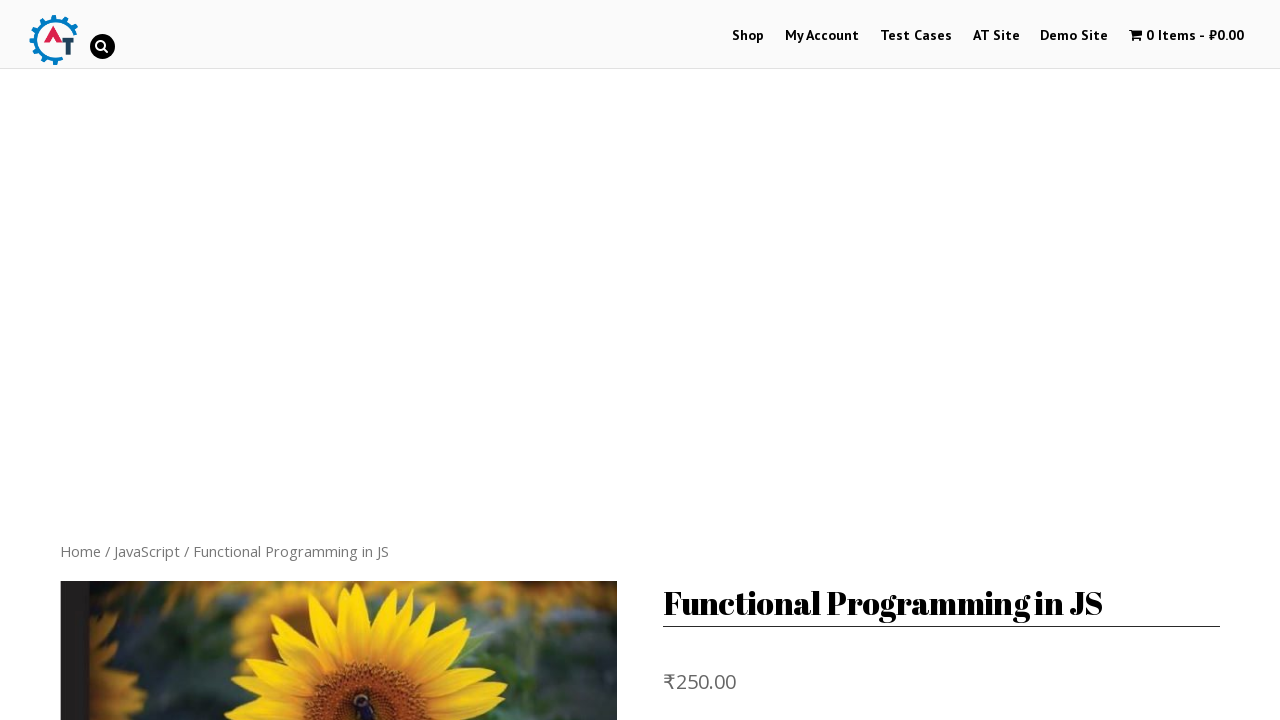

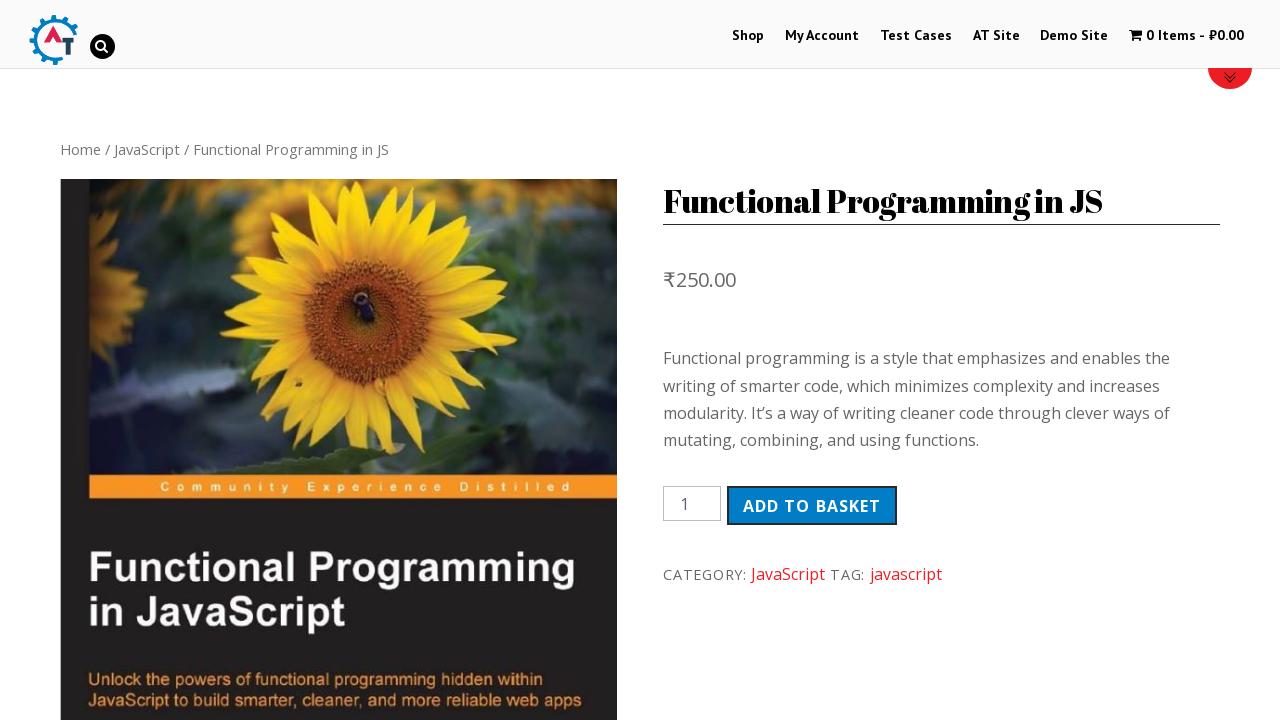